Navigates to a test page, refreshes it, scrolls down, and interacts with a web table to verify its structure (rows and columns)

Starting URL: https://omayo.blogspot.com/

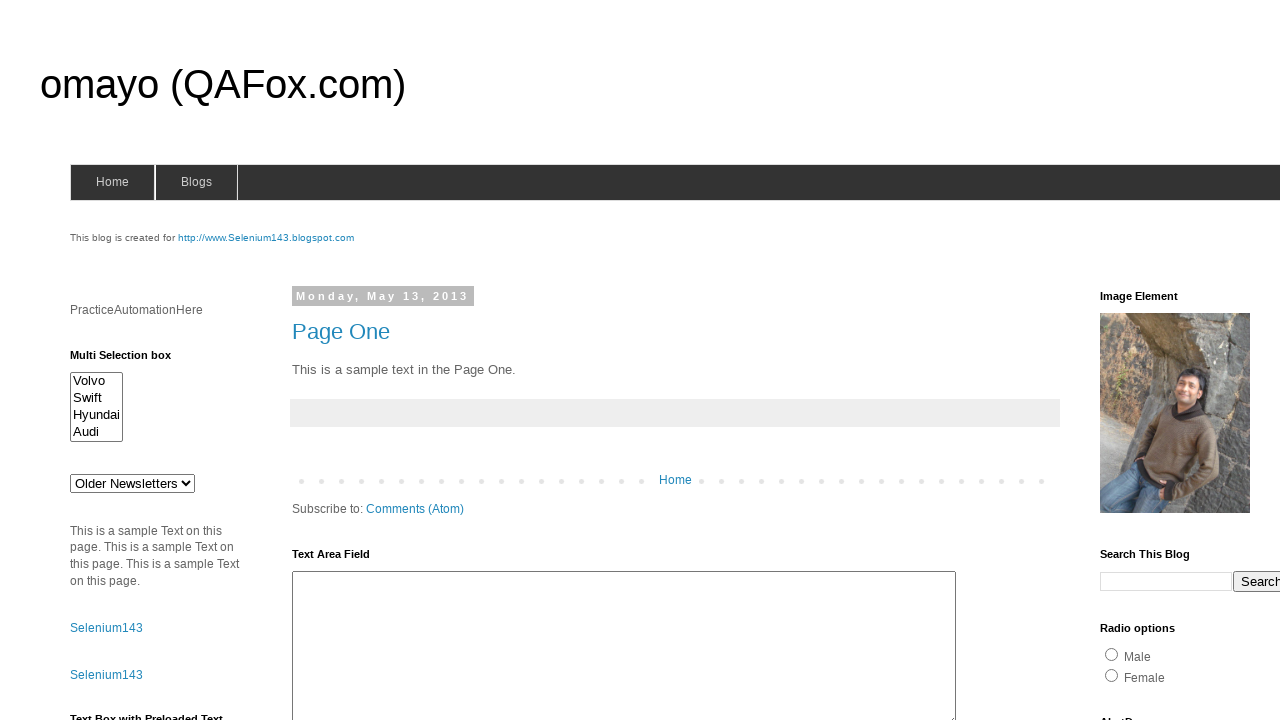

Reloaded the page
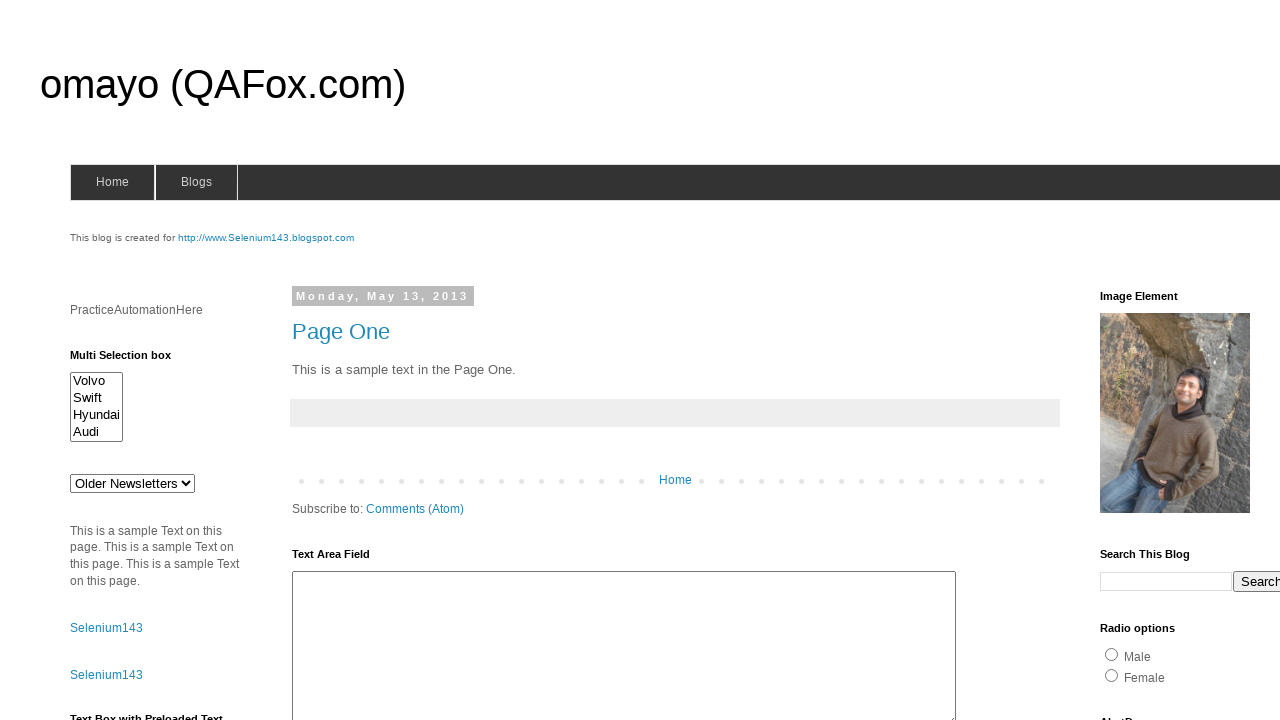

Scrolled down by 300 pixels
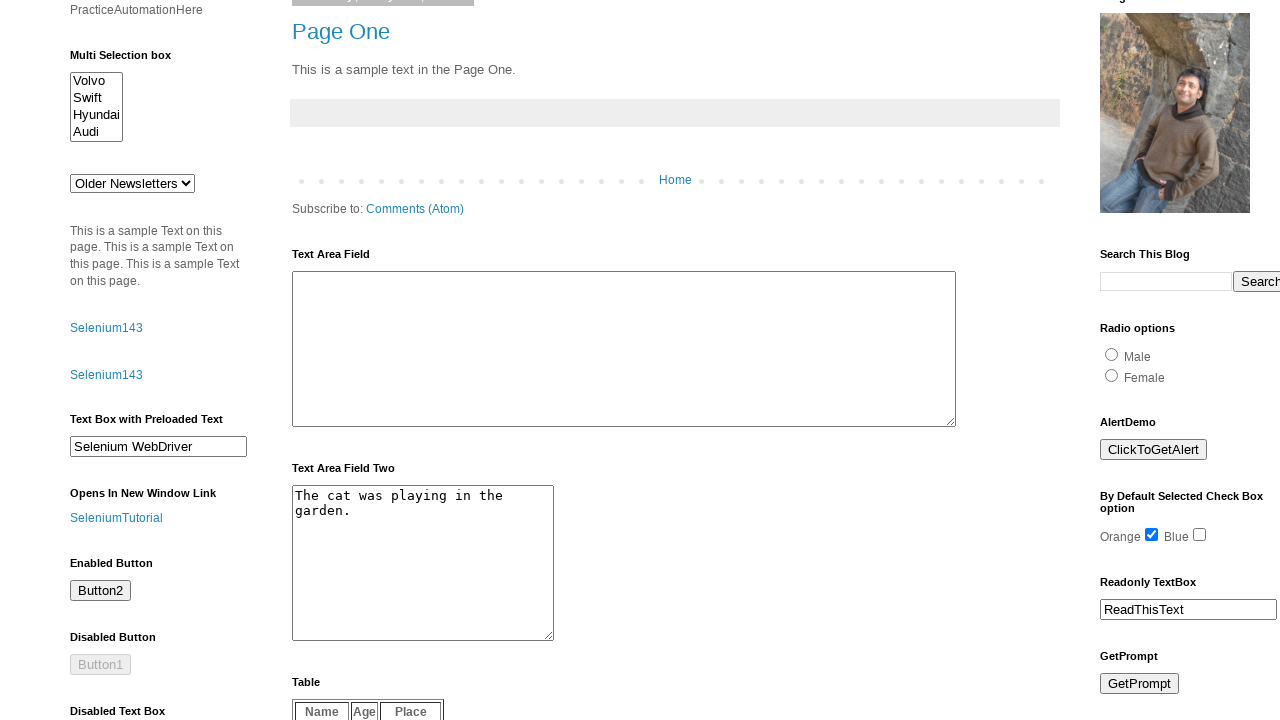

Web table with id 'table1' became visible
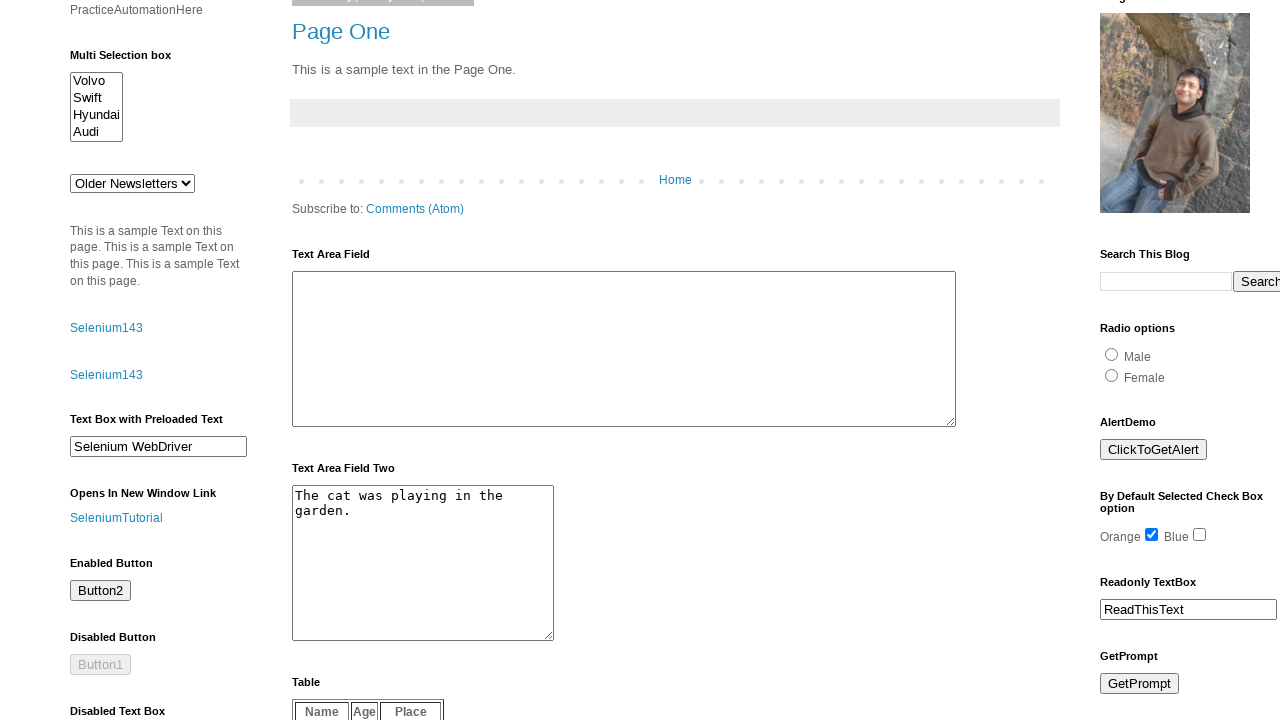

Retrieved 4 rows from table body
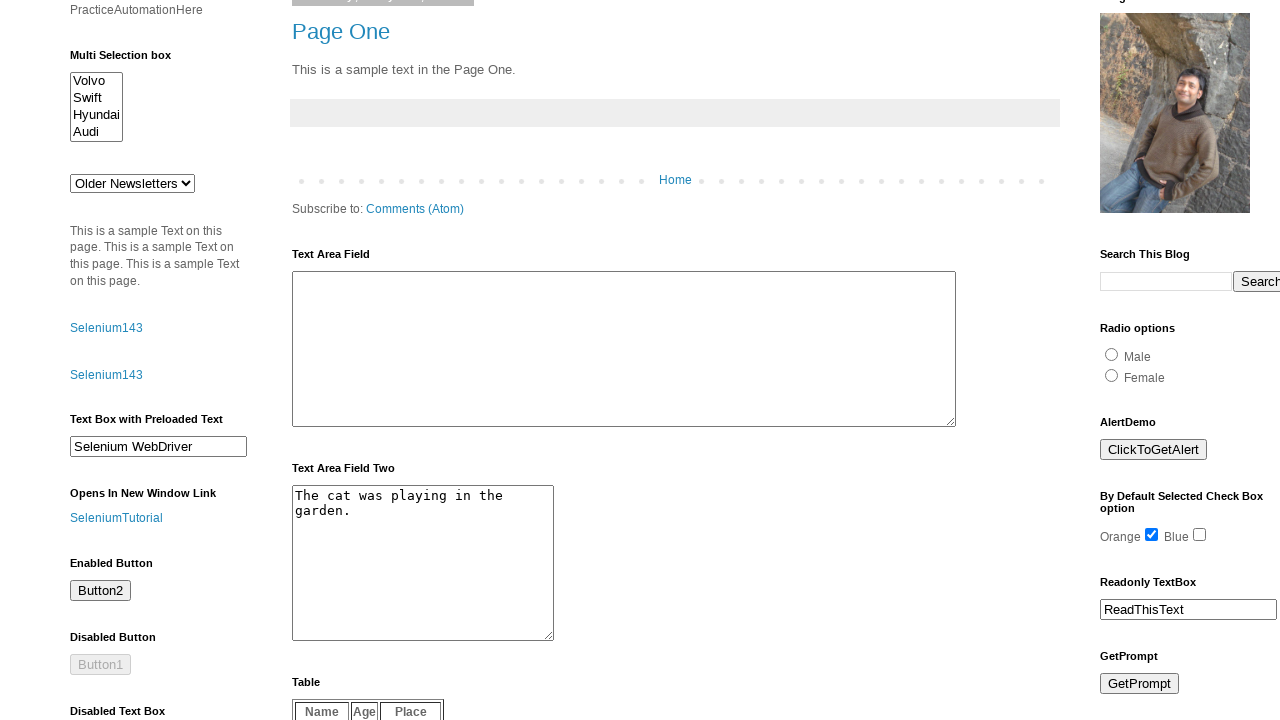

Retrieved 3 columns from table header
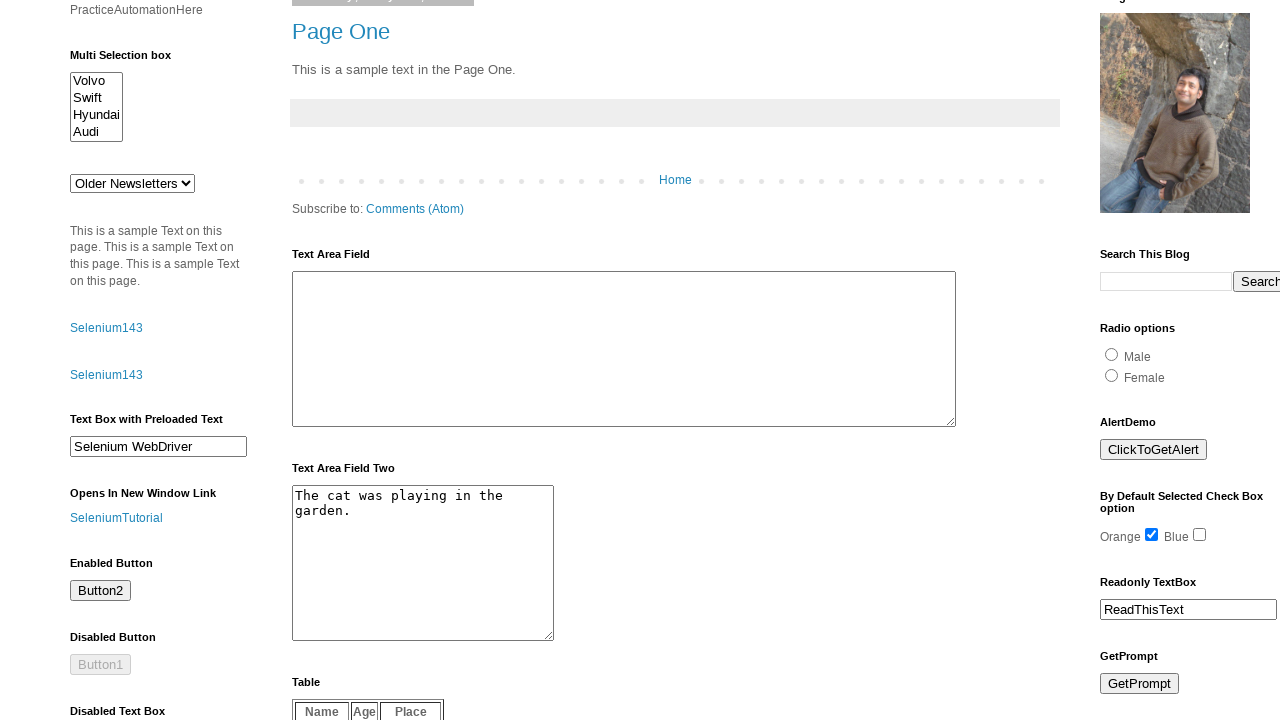

Verified accessibility of table cell at row 1, column 1
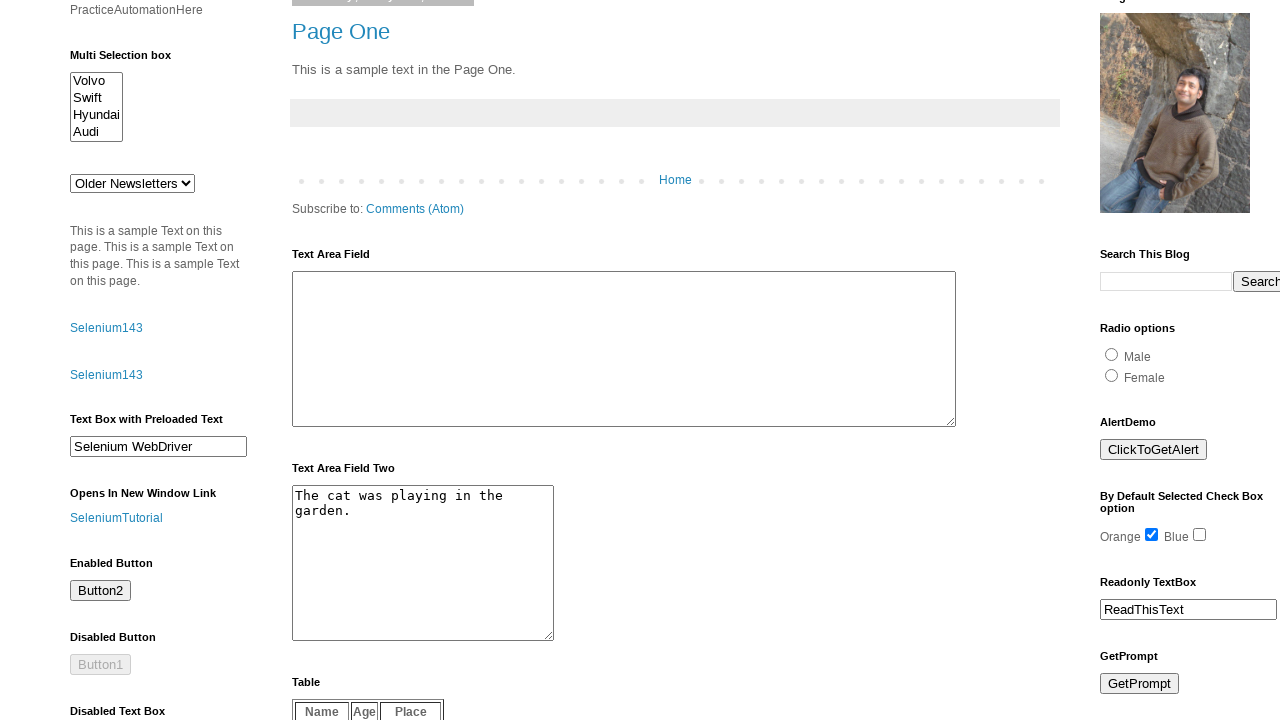

Verified accessibility of table cell at row 1, column 2
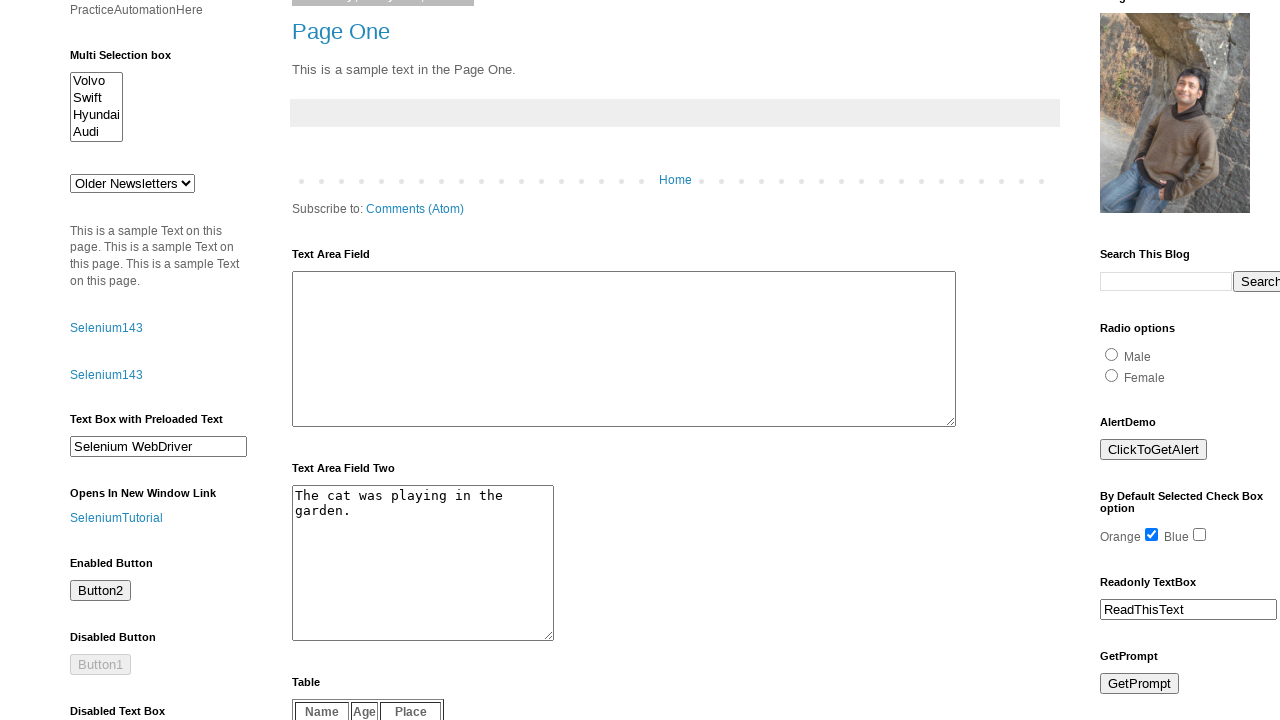

Verified accessibility of table cell at row 1, column 3
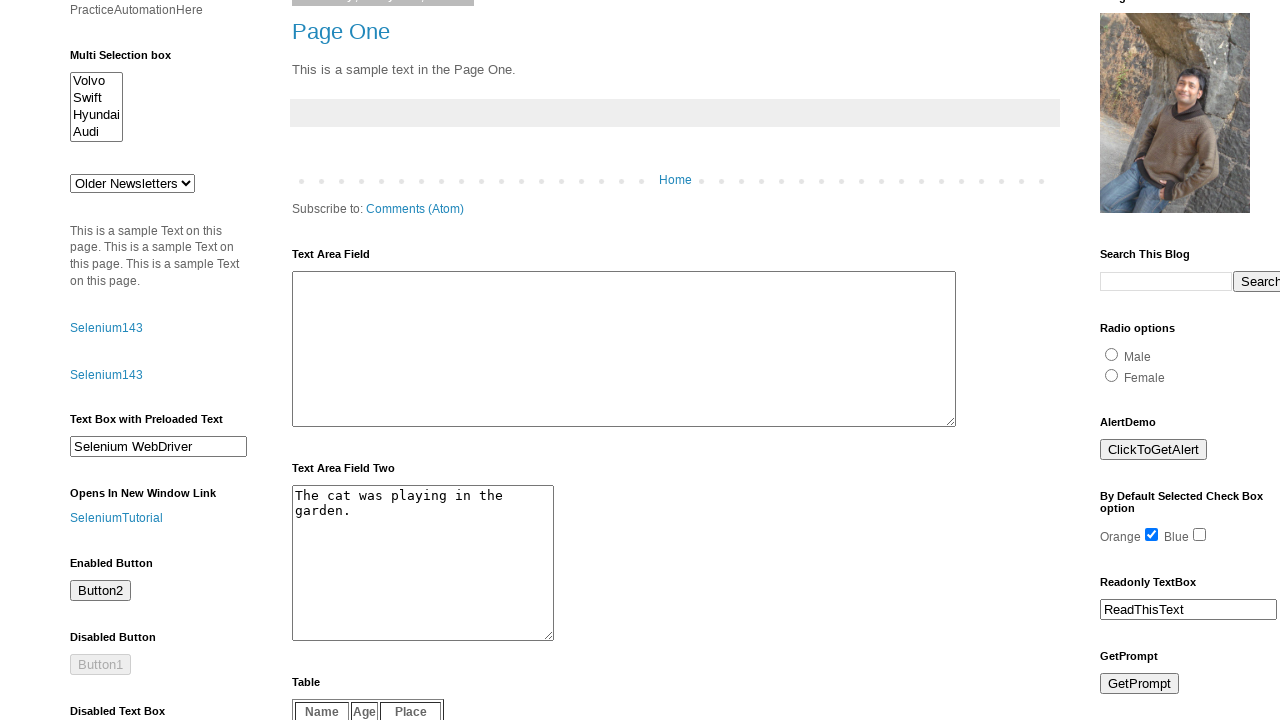

Verified accessibility of table cell at row 2, column 1
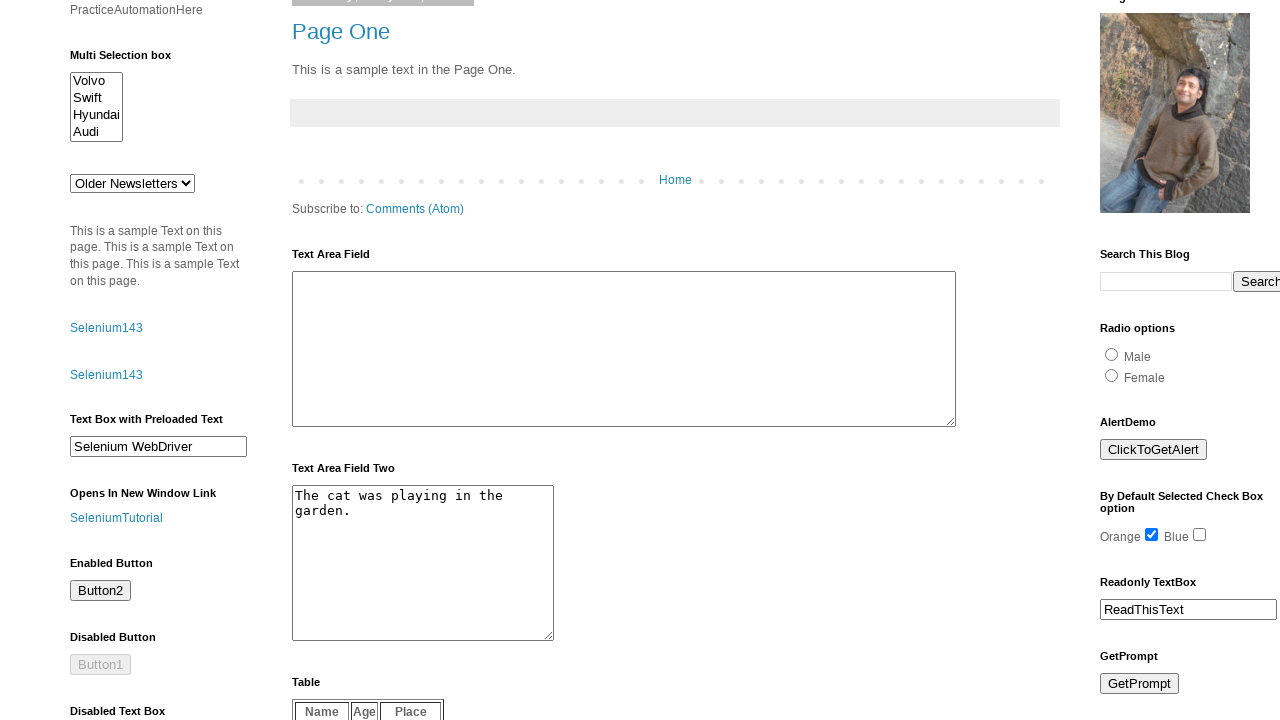

Verified accessibility of table cell at row 2, column 2
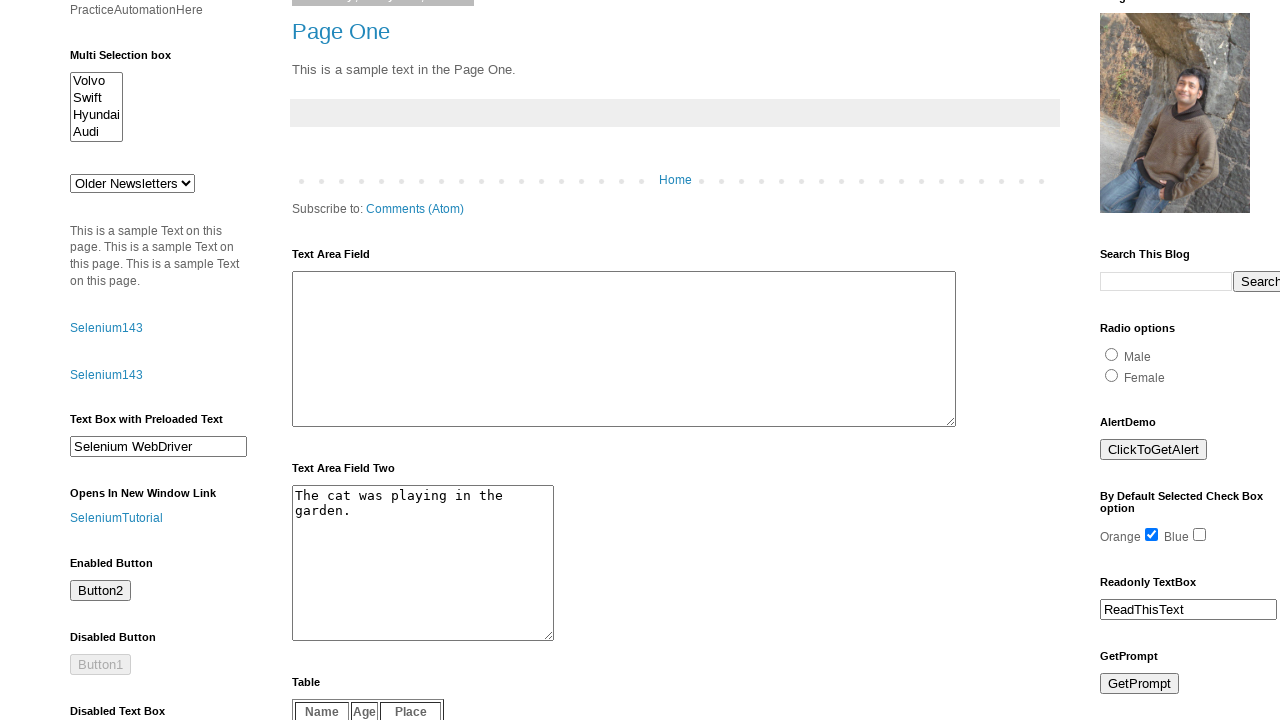

Verified accessibility of table cell at row 2, column 3
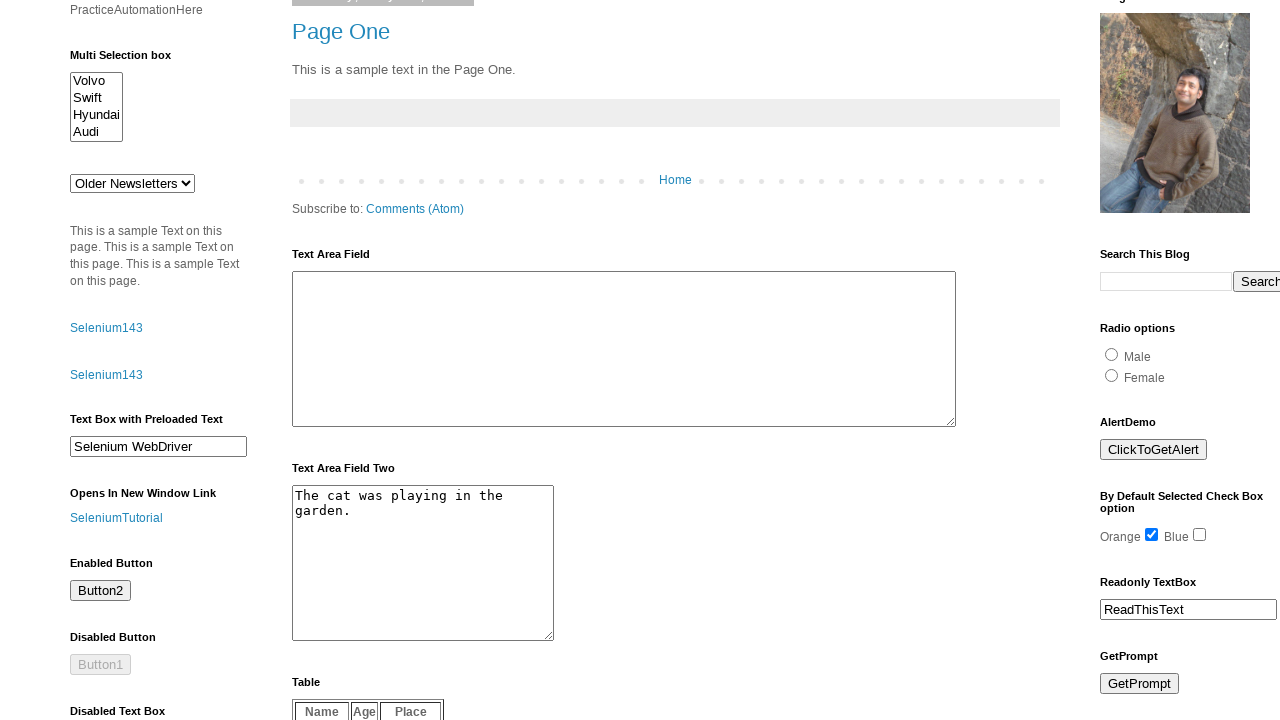

Verified accessibility of table cell at row 3, column 1
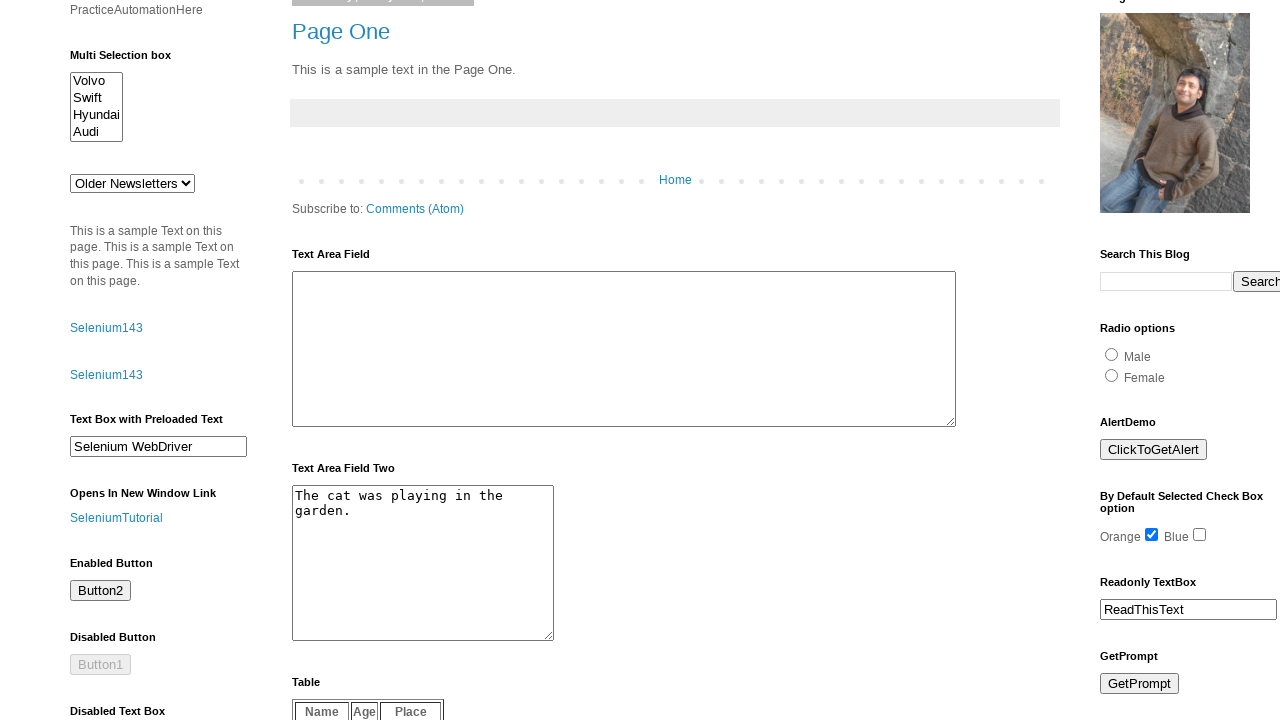

Verified accessibility of table cell at row 3, column 2
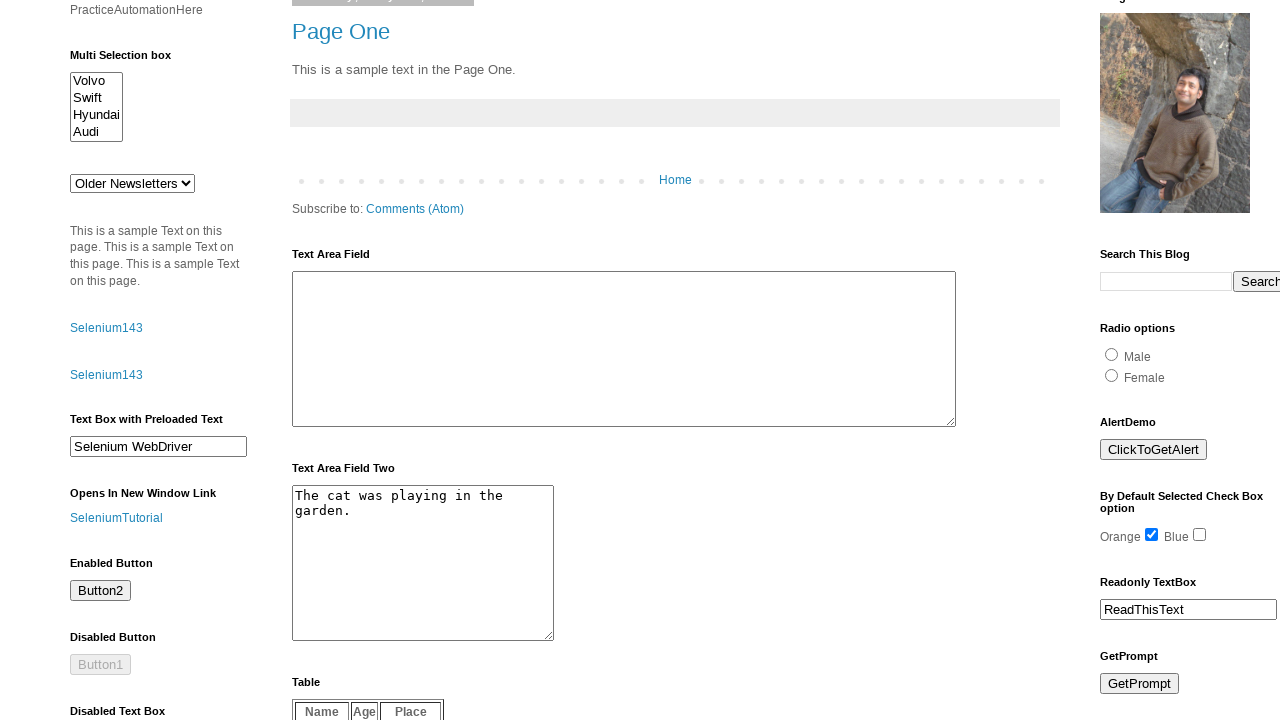

Verified accessibility of table cell at row 3, column 3
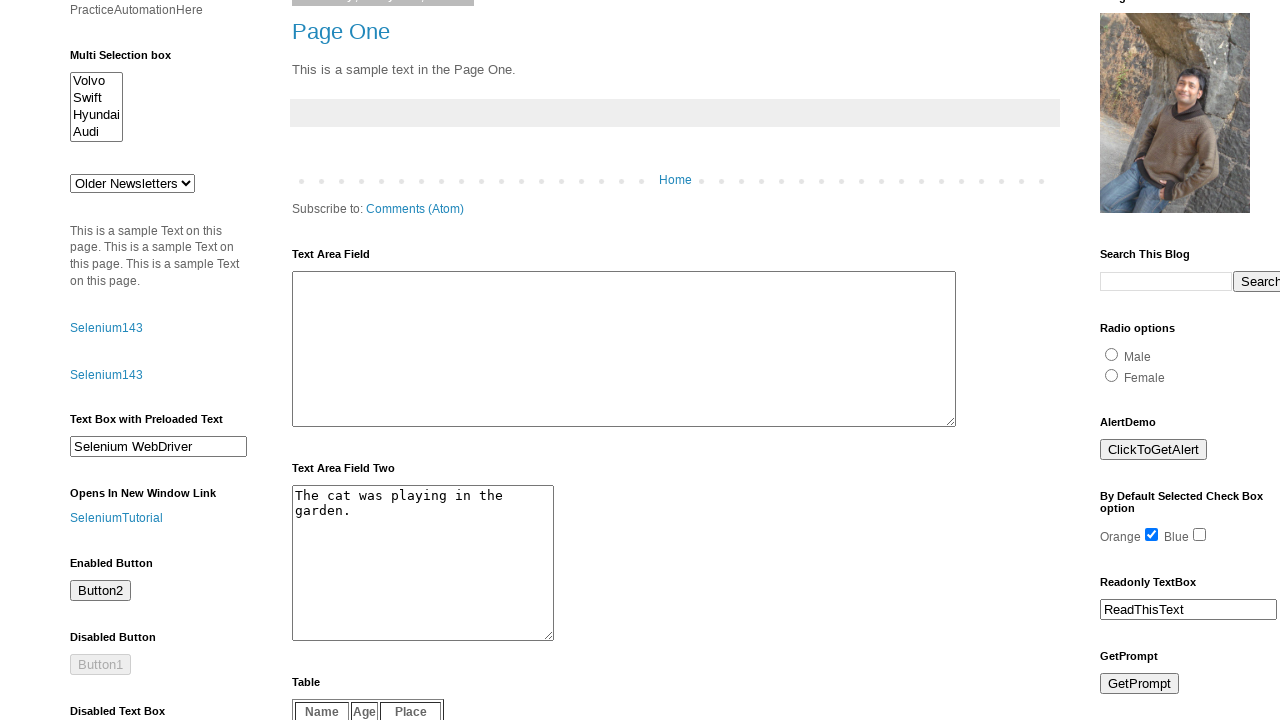

Verified accessibility of table cell at row 4, column 1
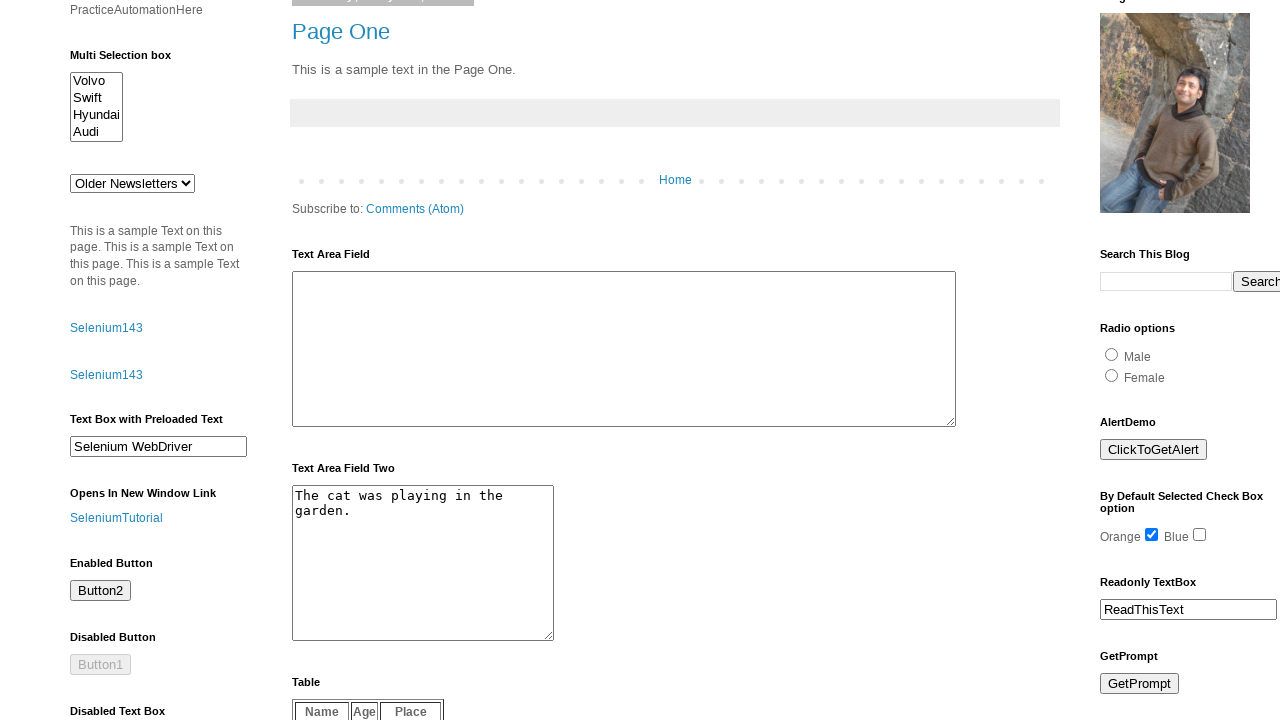

Verified accessibility of table cell at row 4, column 2
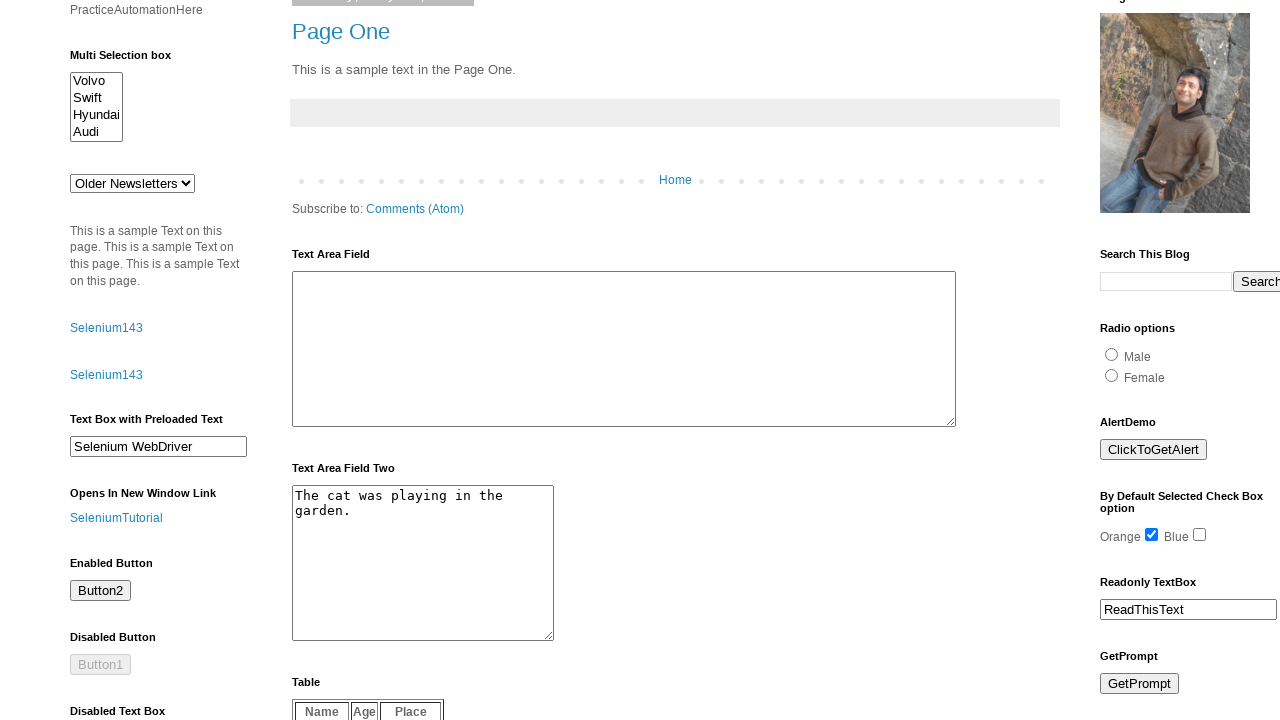

Verified accessibility of table cell at row 4, column 3
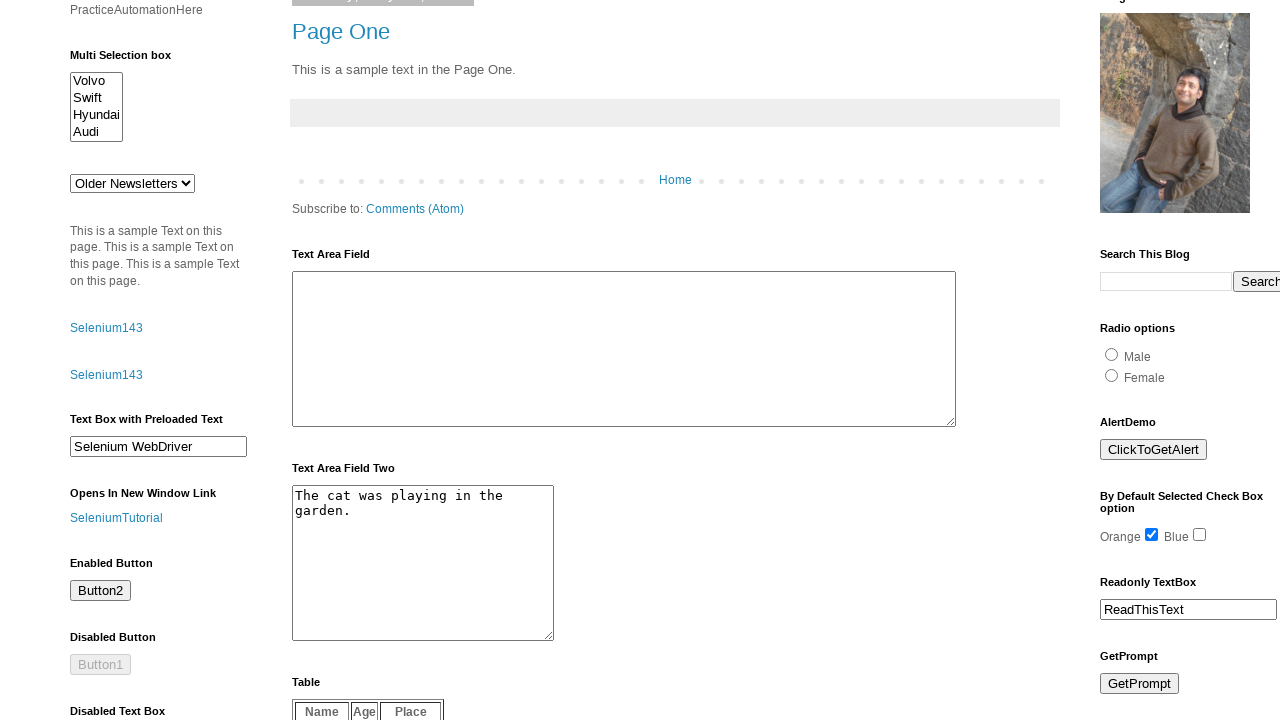

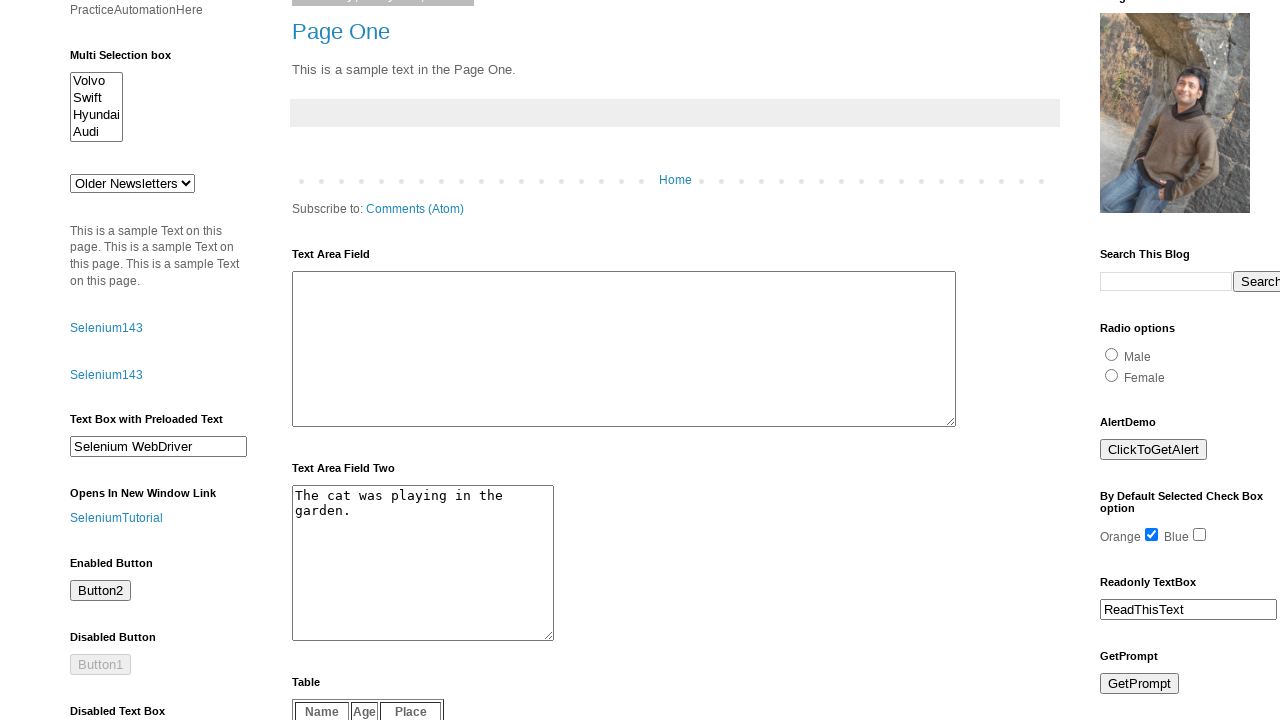